Tests checkbox functionality by verifying selection state and clicking a checkbox element

Starting URL: https://rahulshettyacademy.com/AutomationPractice/

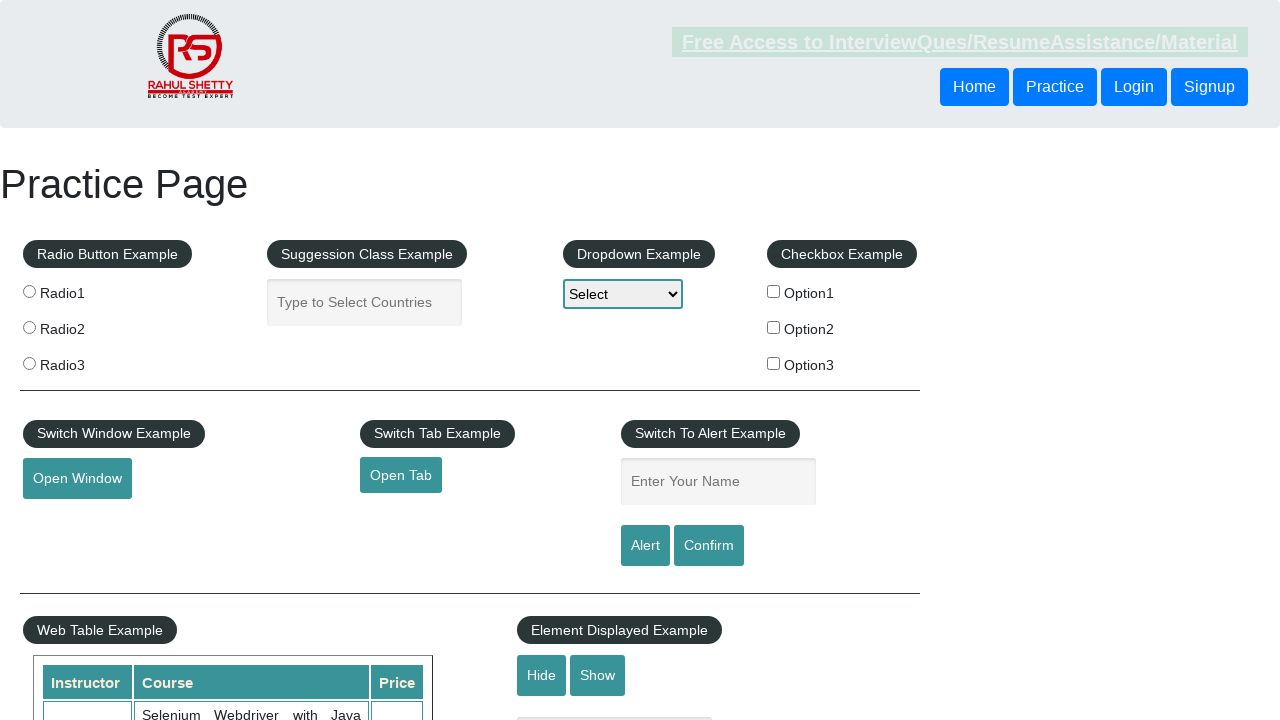

Located checkbox element with id 'checkBoxOption2'
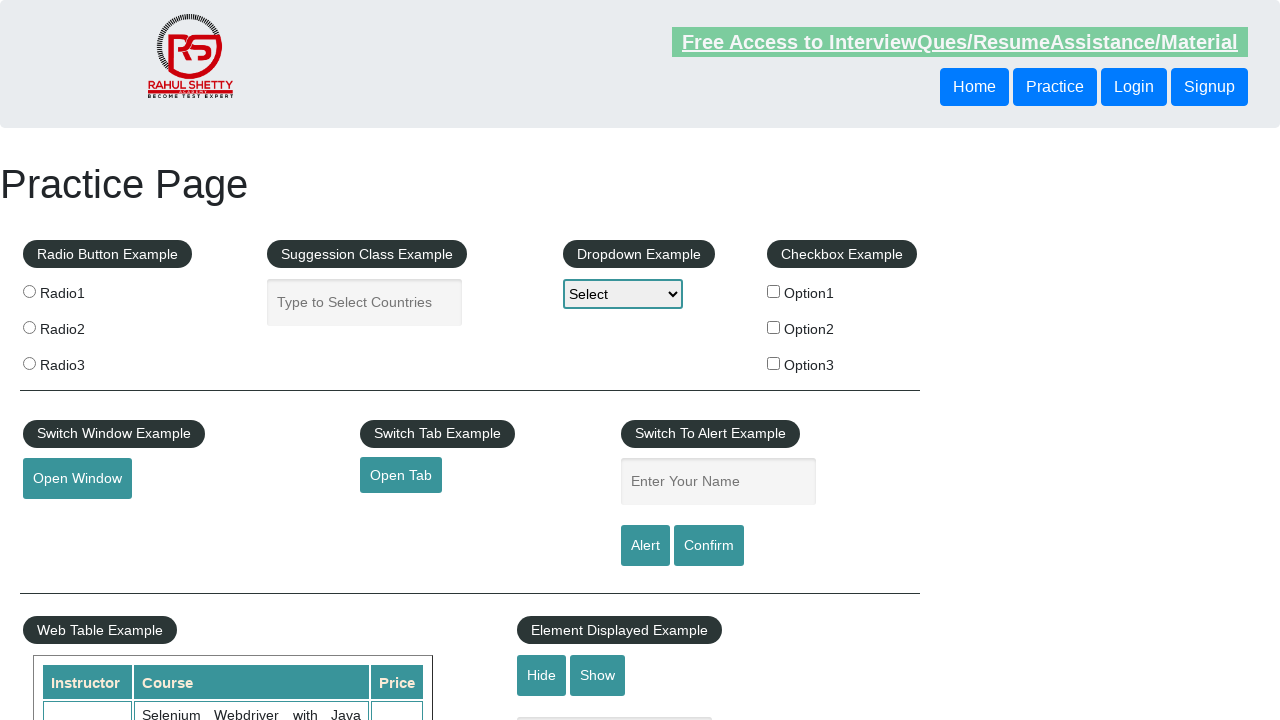

Checked initial selection state of checkbox
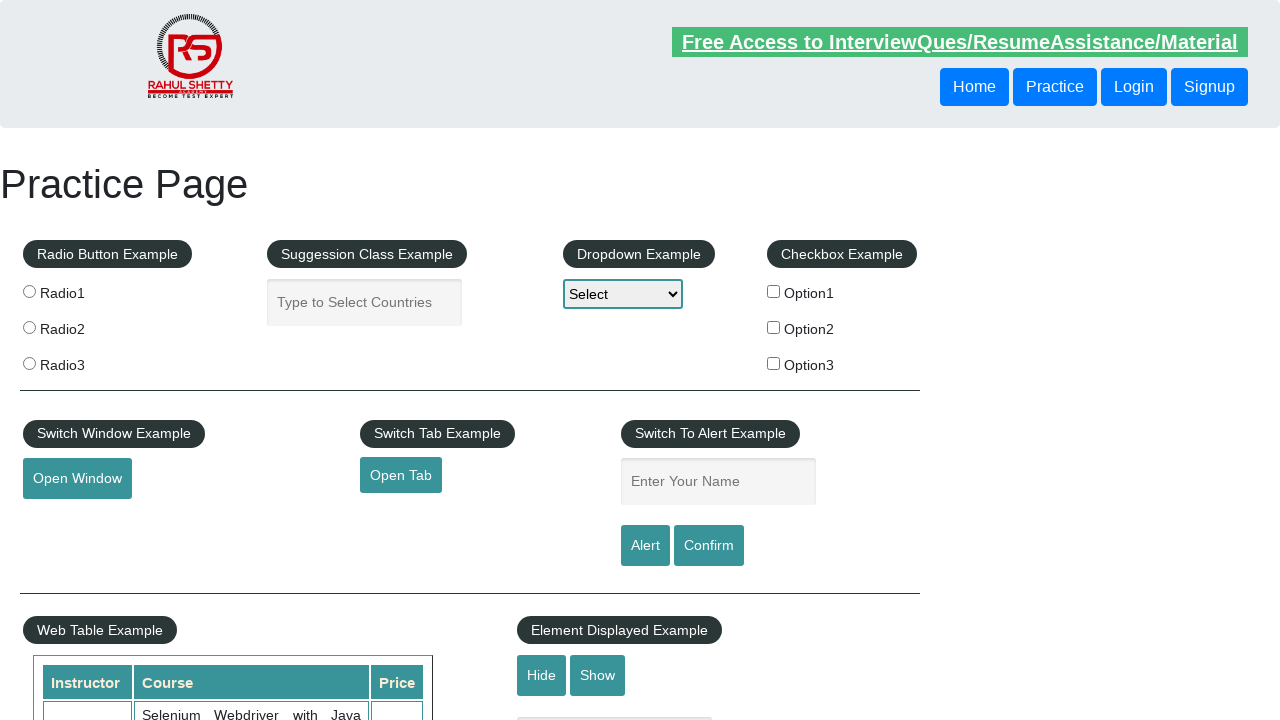

Clicked checkbox to select it at (774, 327) on #checkBoxOption2
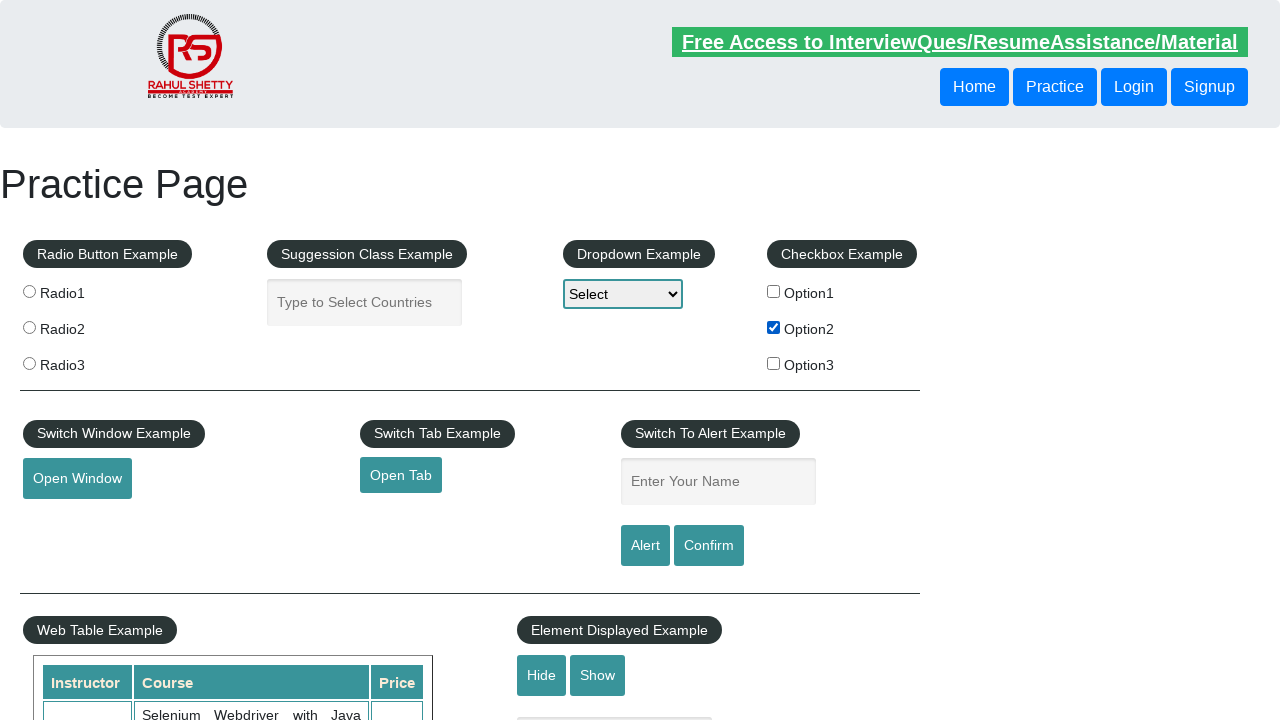

Verified checkbox is now selected
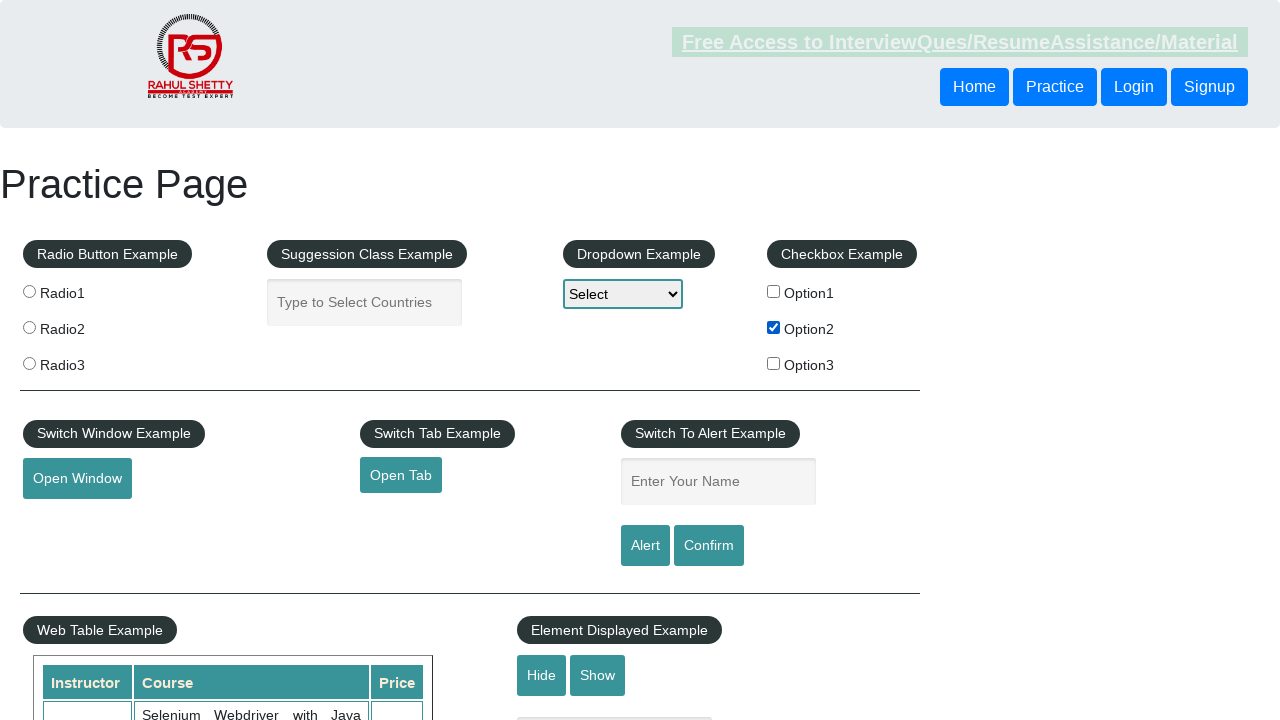

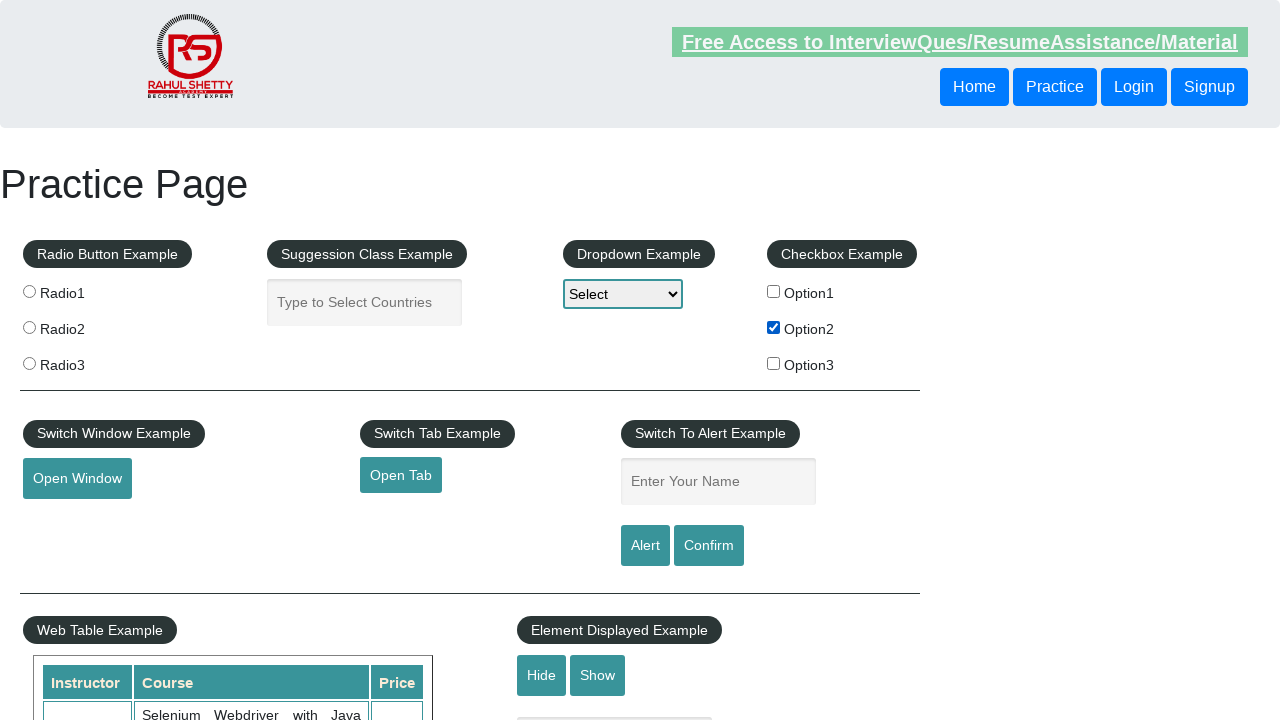